Navigates to Flipkart's homepage and retrieves the page title to verify the page loads correctly

Starting URL: https://www.flipkart.com/

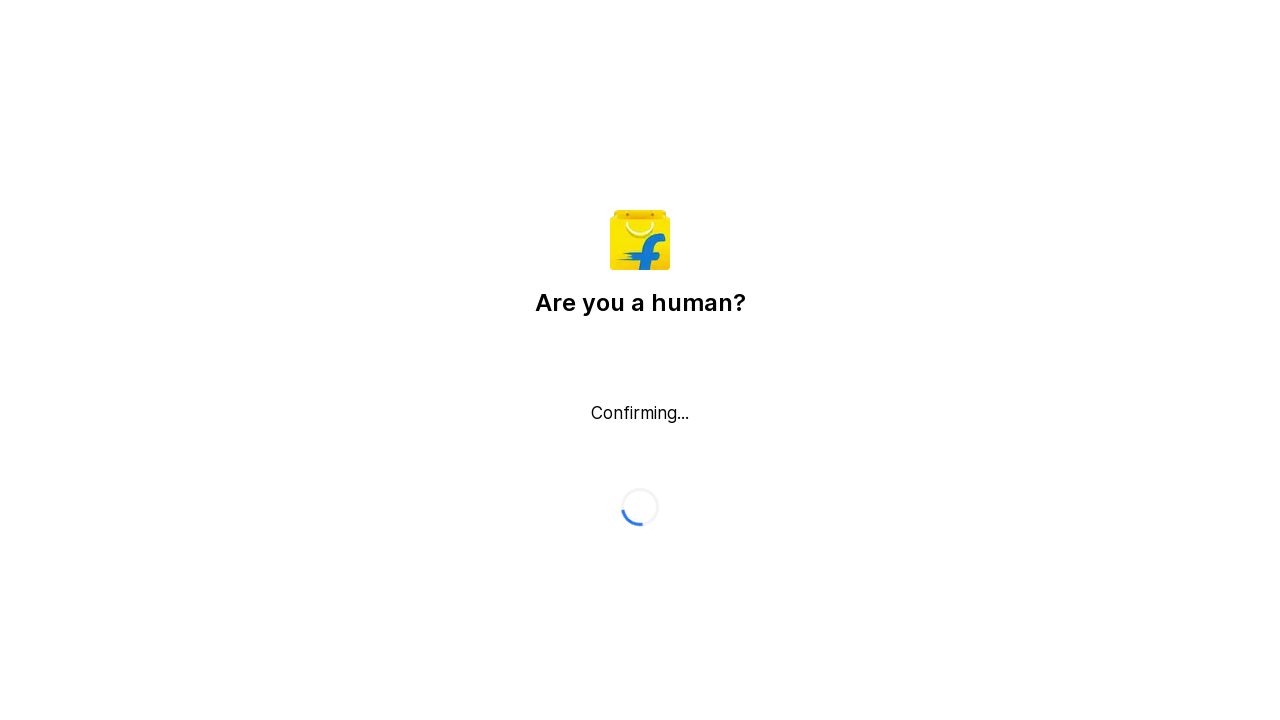

Waited for page to reach domcontentloaded state
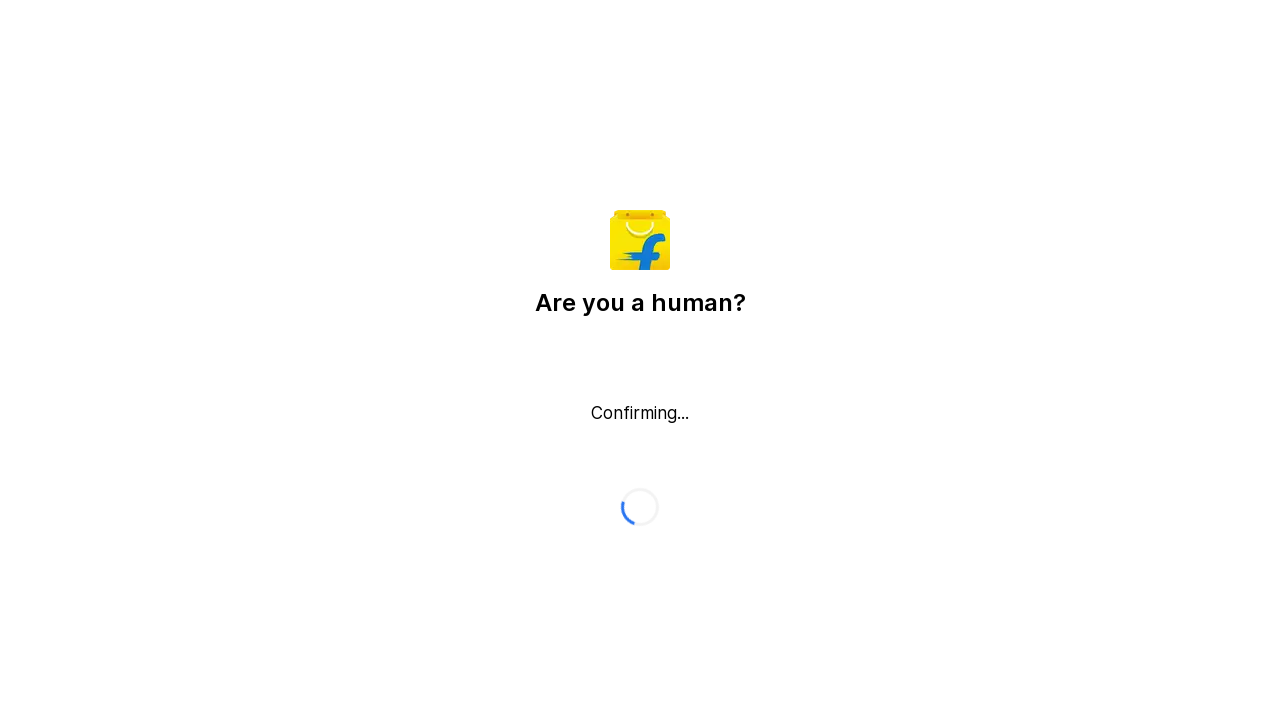

Retrieved page title: Flipkart reCAPTCHA
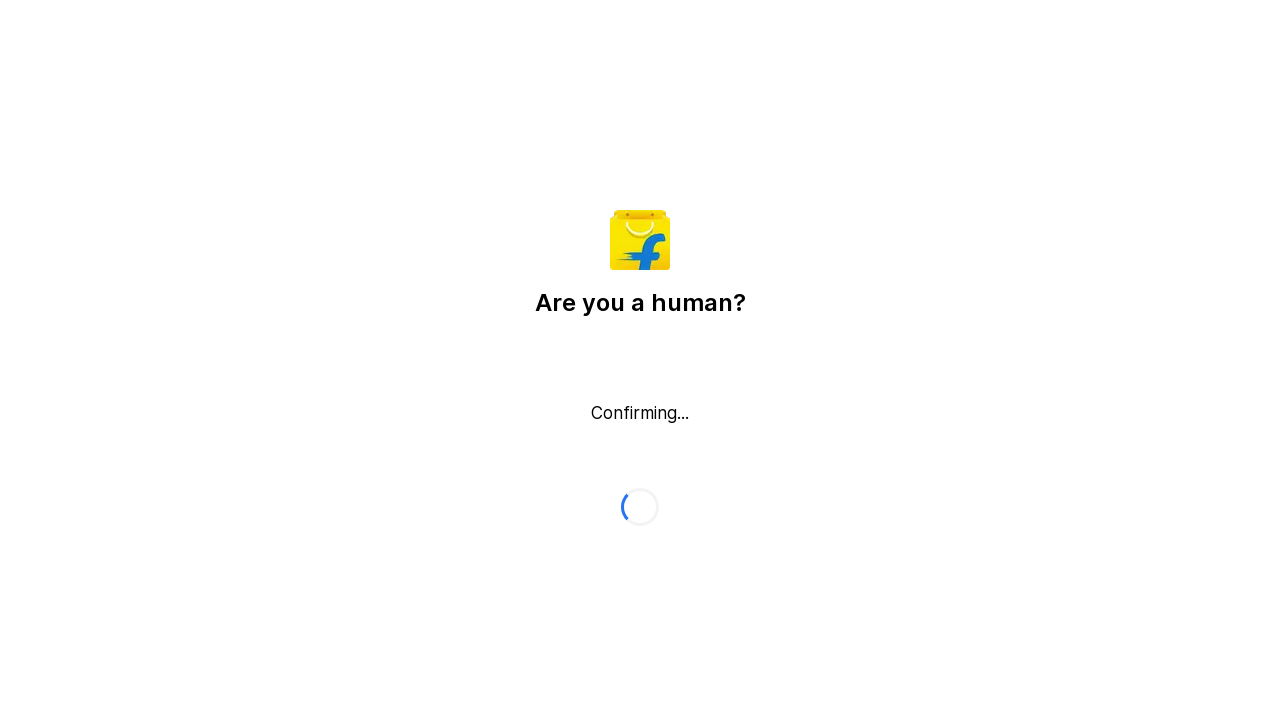

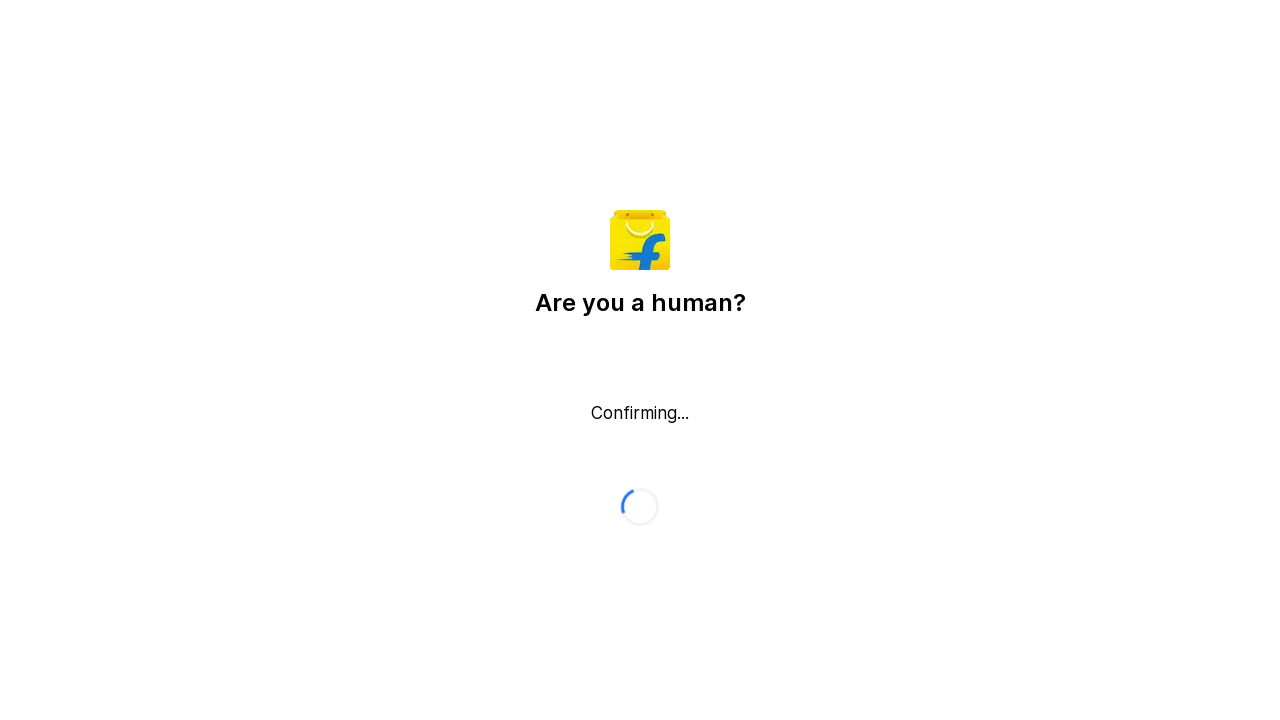